Tests the Goodreads book page by expanding the description, opening review filters, filtering reviews by 5-star rating, and expanding review text on the Foundation book page.

Starting URL: https://www.goodreads.com/book/show/29579.Foundation

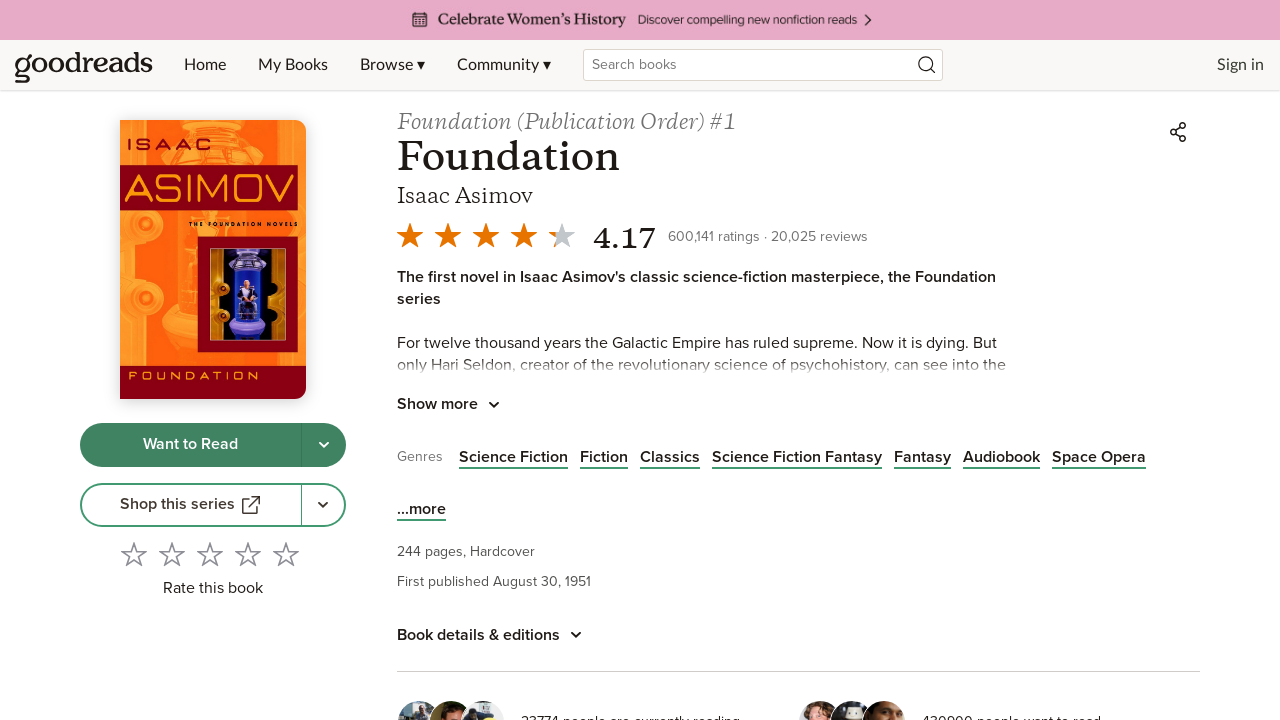

Waited for page to load (networkidle)
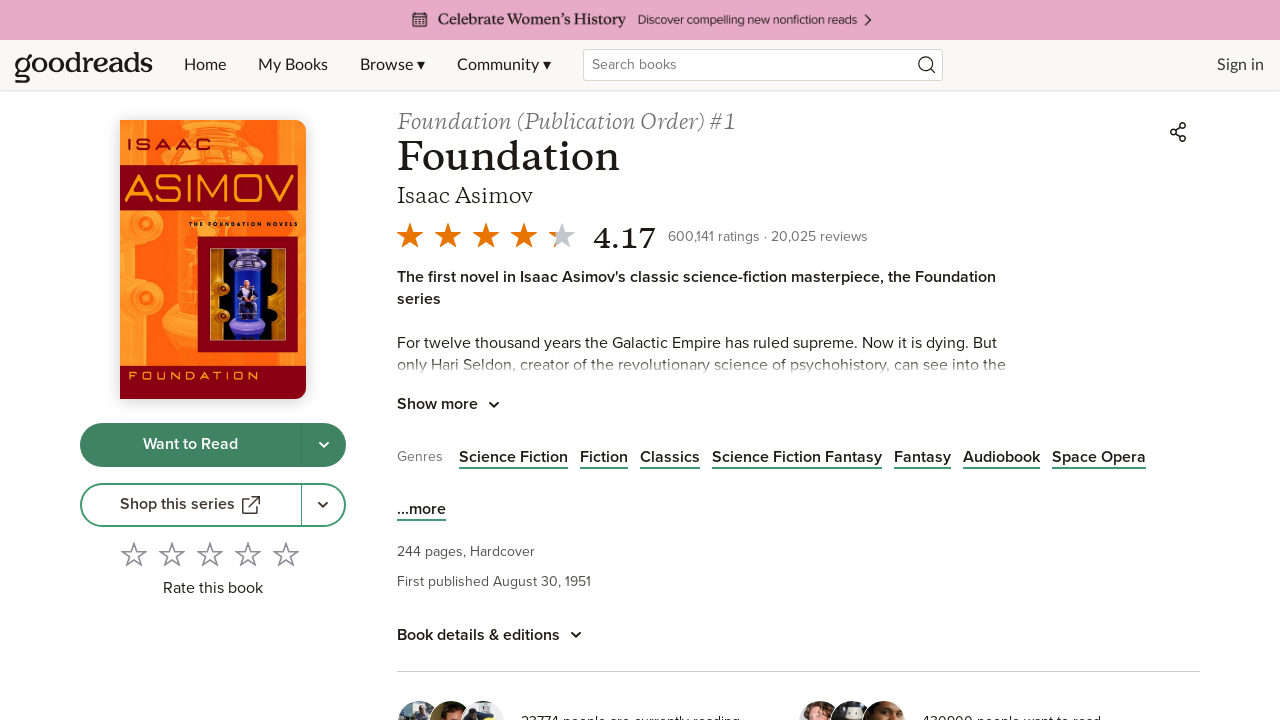

Waited for reviews to load after filtering
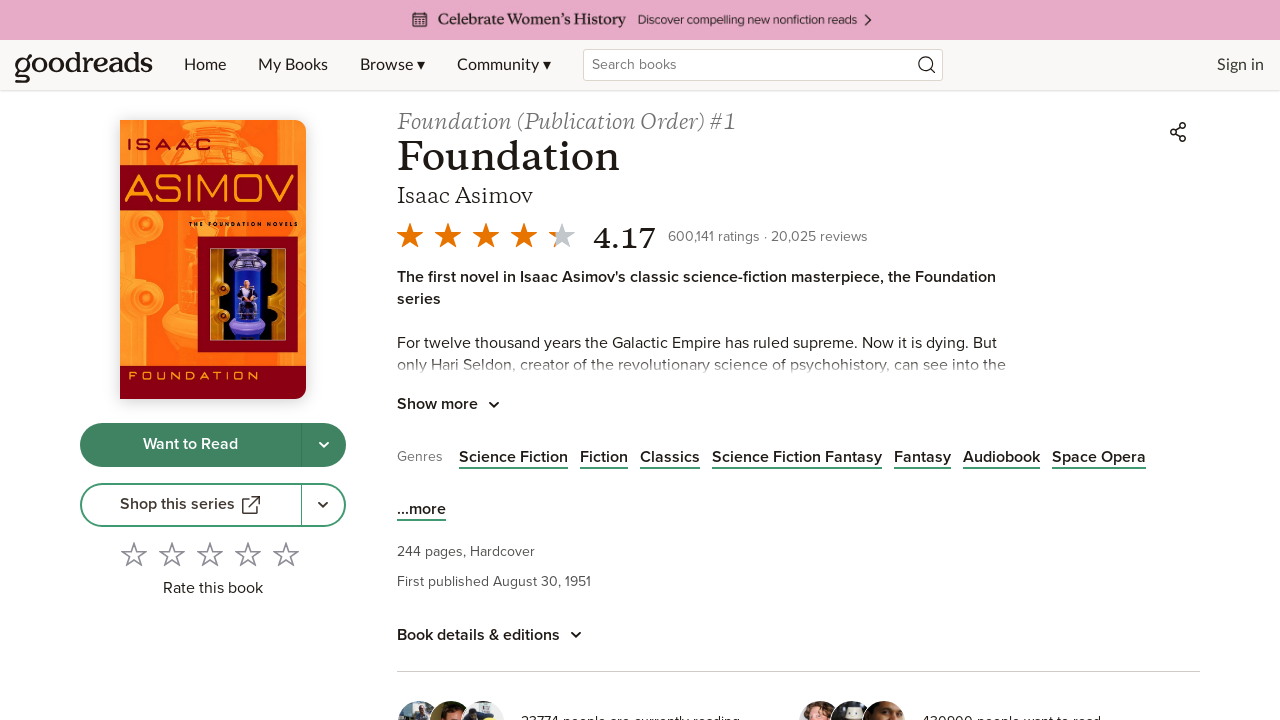

Verified book title is visible (h1 element loaded)
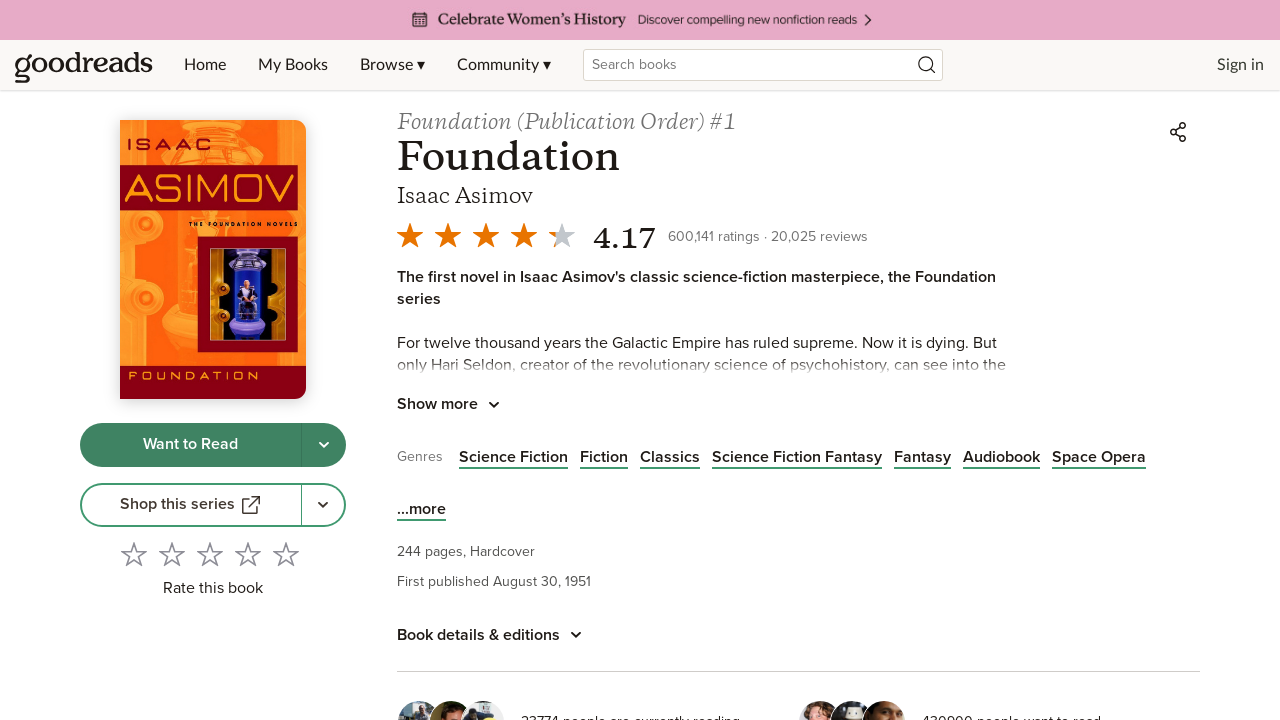

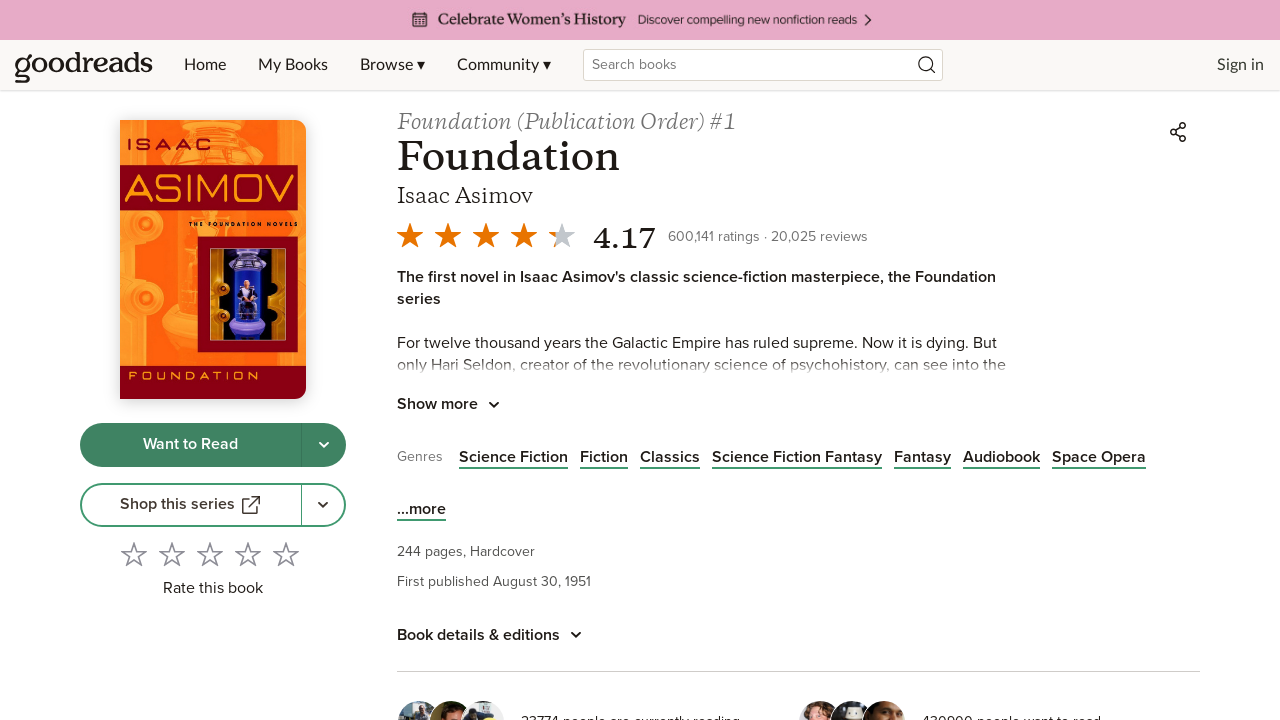